Tests date picker functionality by scrolling to a calendar widget, clicking to open it, navigating to September, and selecting the 4th day of the month

Starting URL: https://www.hyrtutorials.com/p/calendar-practice.html

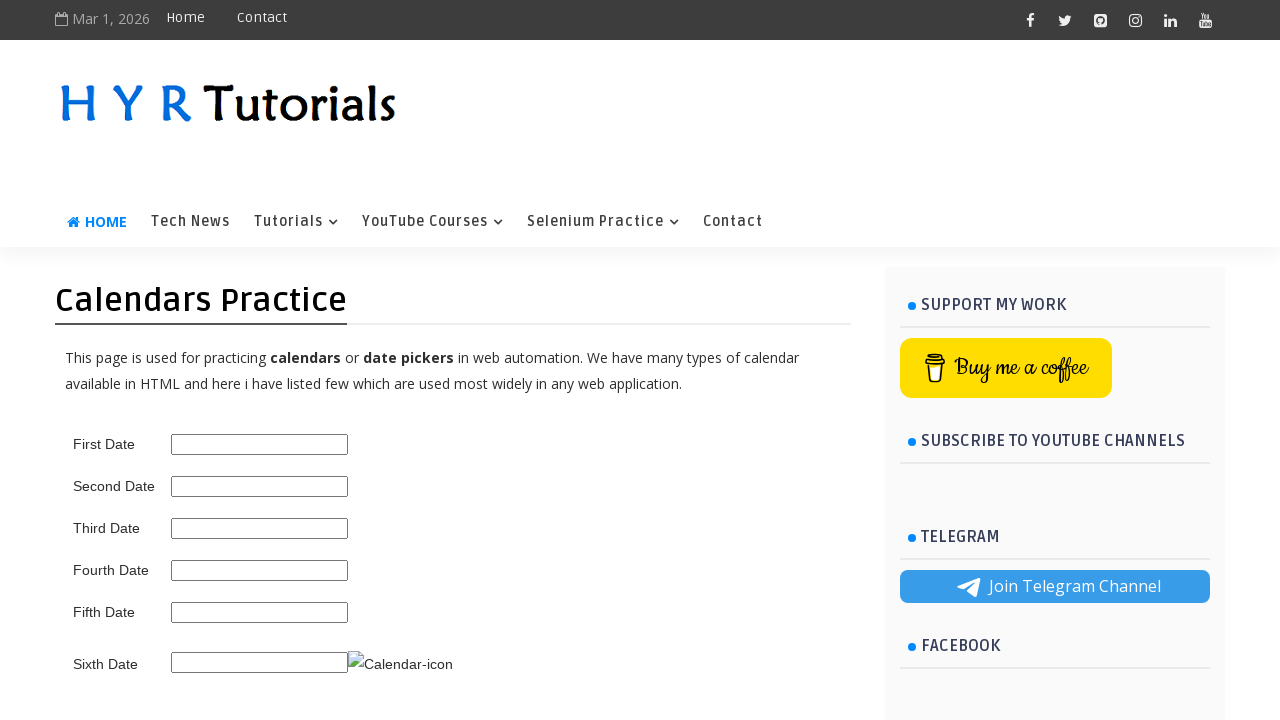

Scrolled down 3500 pixels to reveal the calendar widget
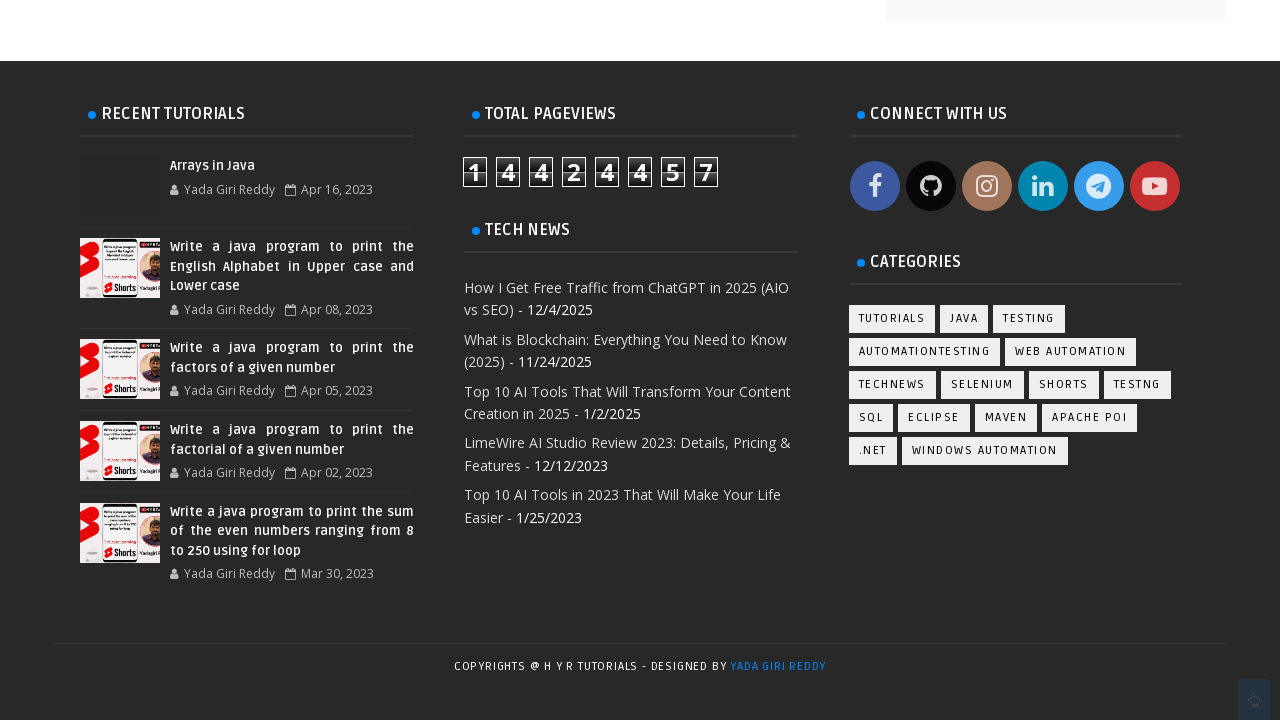

Clicked on the first date picker to open the calendar at (260, 202) on #first_date_picker
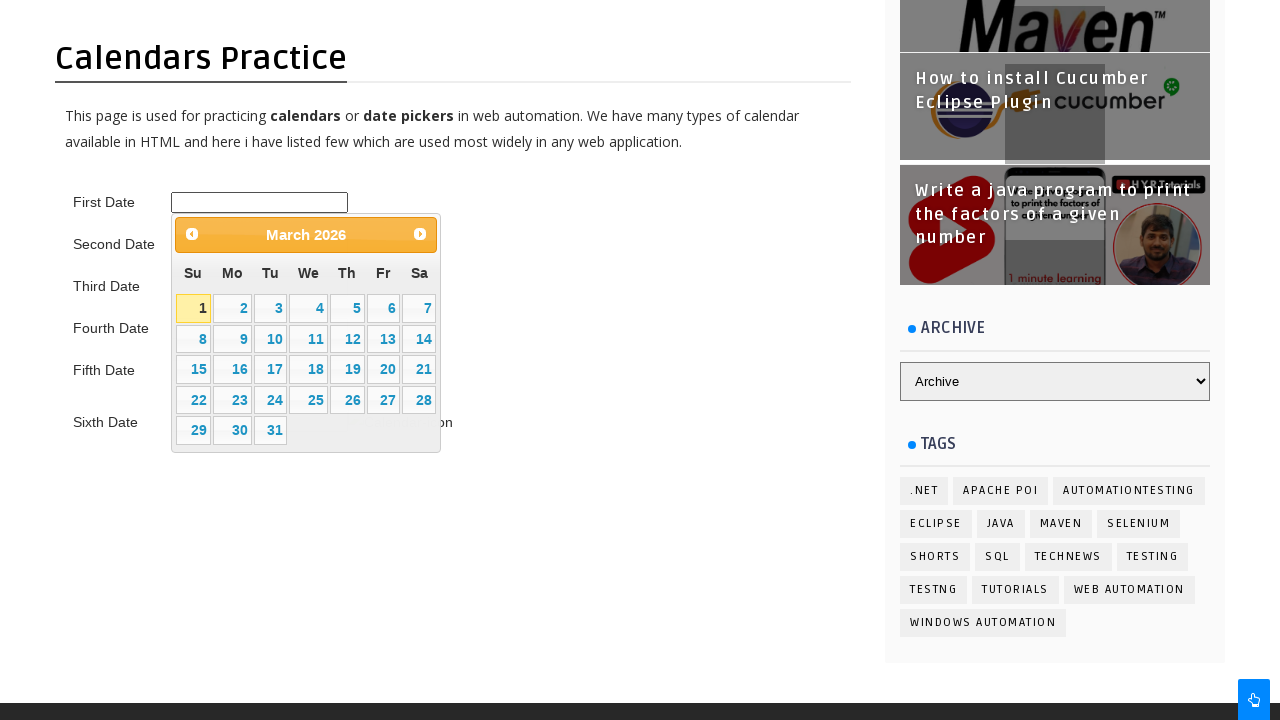

Clicked Next button to navigate to the next month at (420, 234) on xpath=//span[text()='Next']
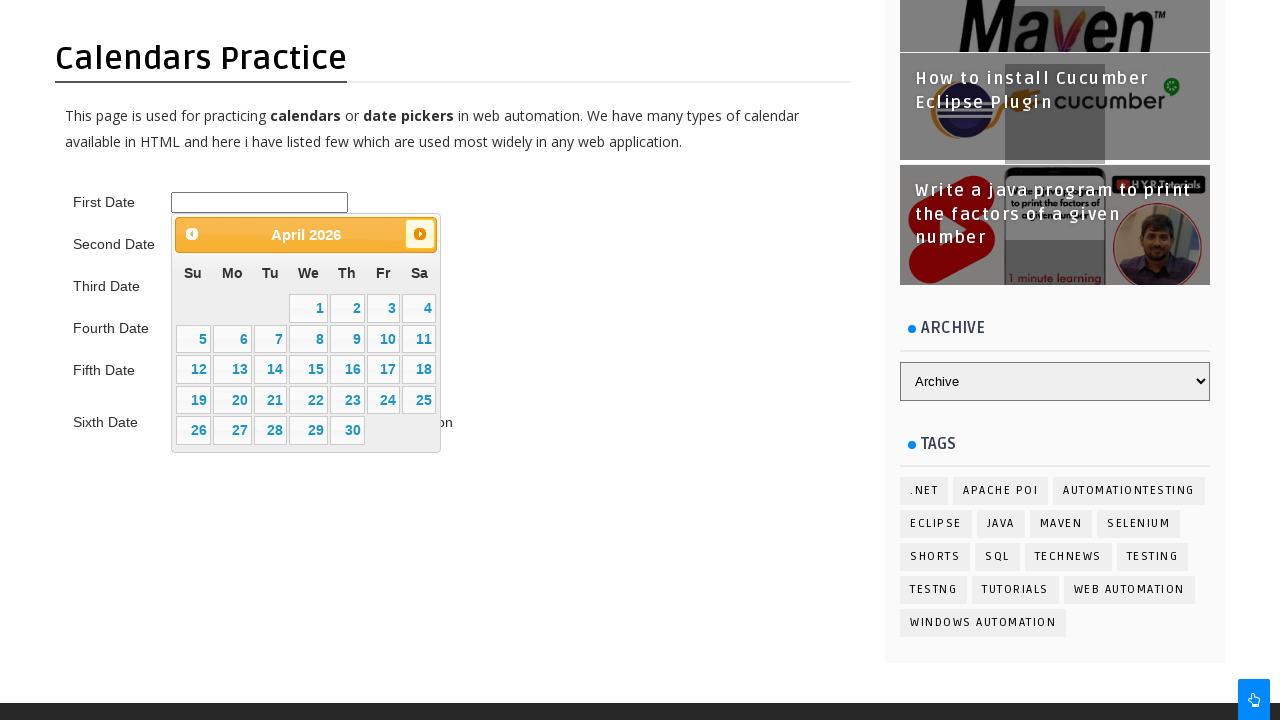

Clicked Next button to navigate to the next month at (420, 234) on xpath=//span[text()='Next']
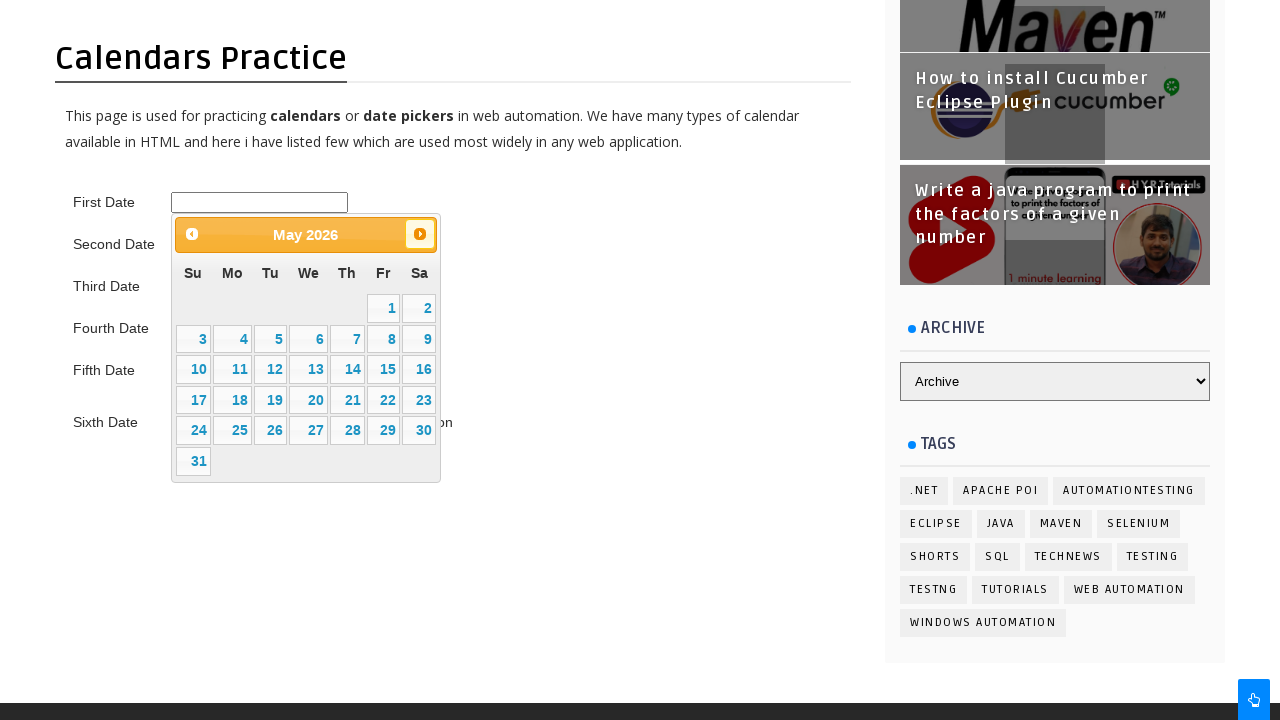

Clicked Next button to navigate to the next month at (420, 234) on xpath=//span[text()='Next']
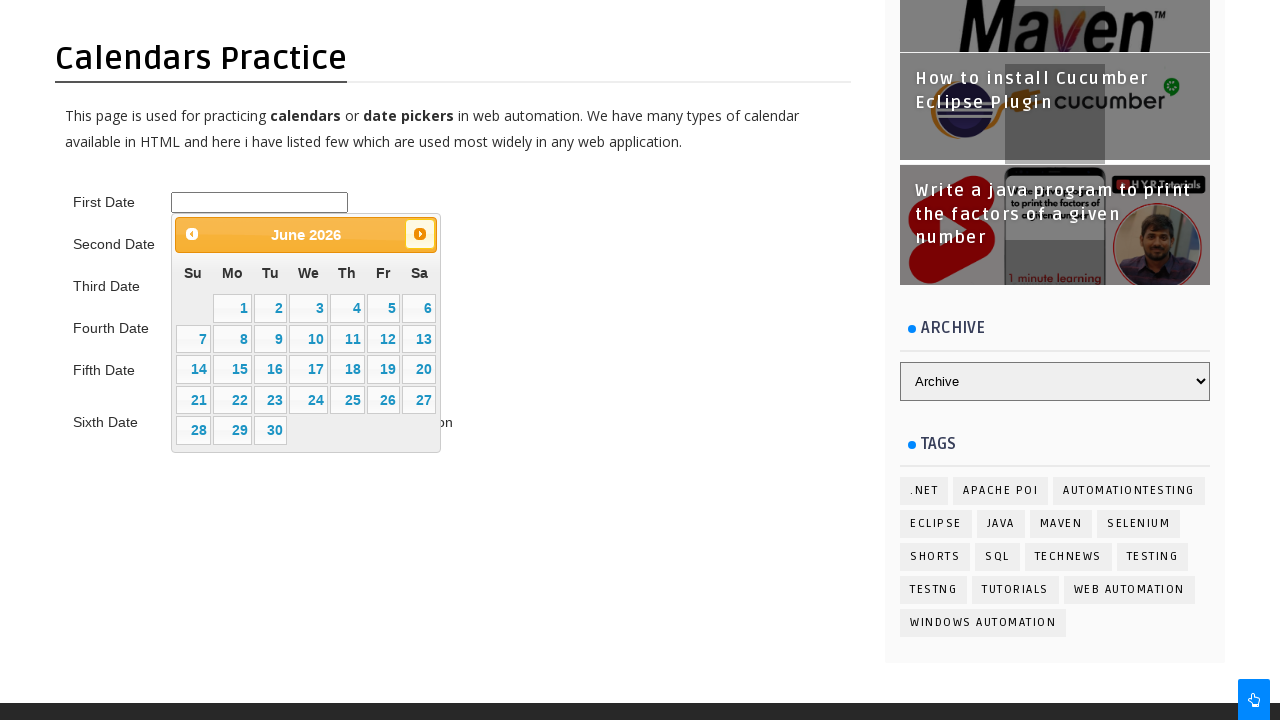

Clicked Next button to navigate to the next month at (420, 234) on xpath=//span[text()='Next']
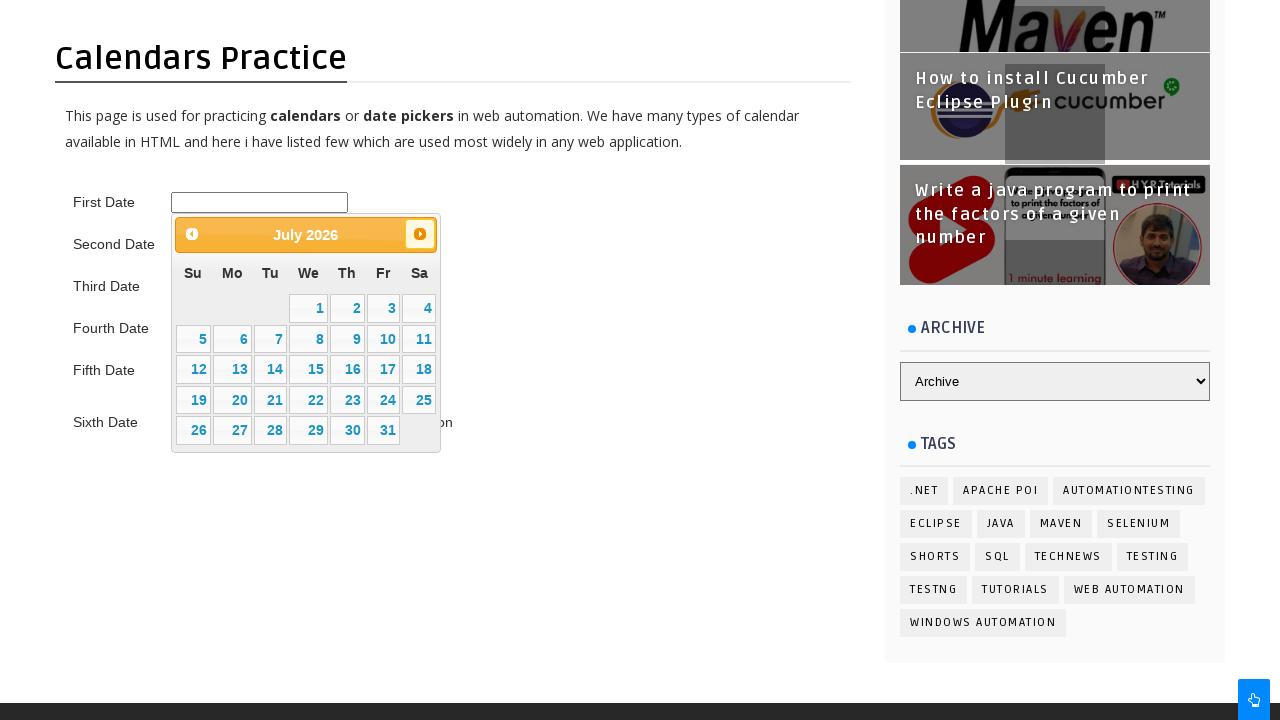

Clicked Next button to navigate to the next month at (420, 234) on xpath=//span[text()='Next']
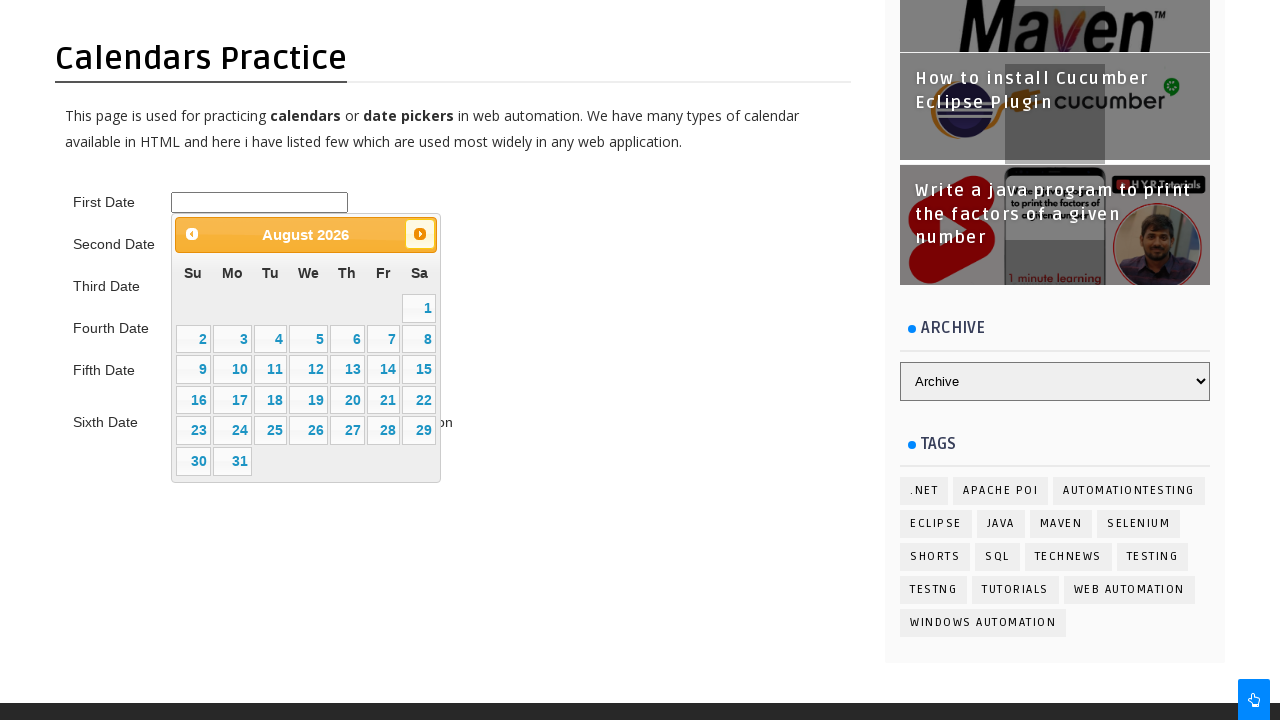

Clicked Next button to navigate to the next month at (420, 234) on xpath=//span[text()='Next']
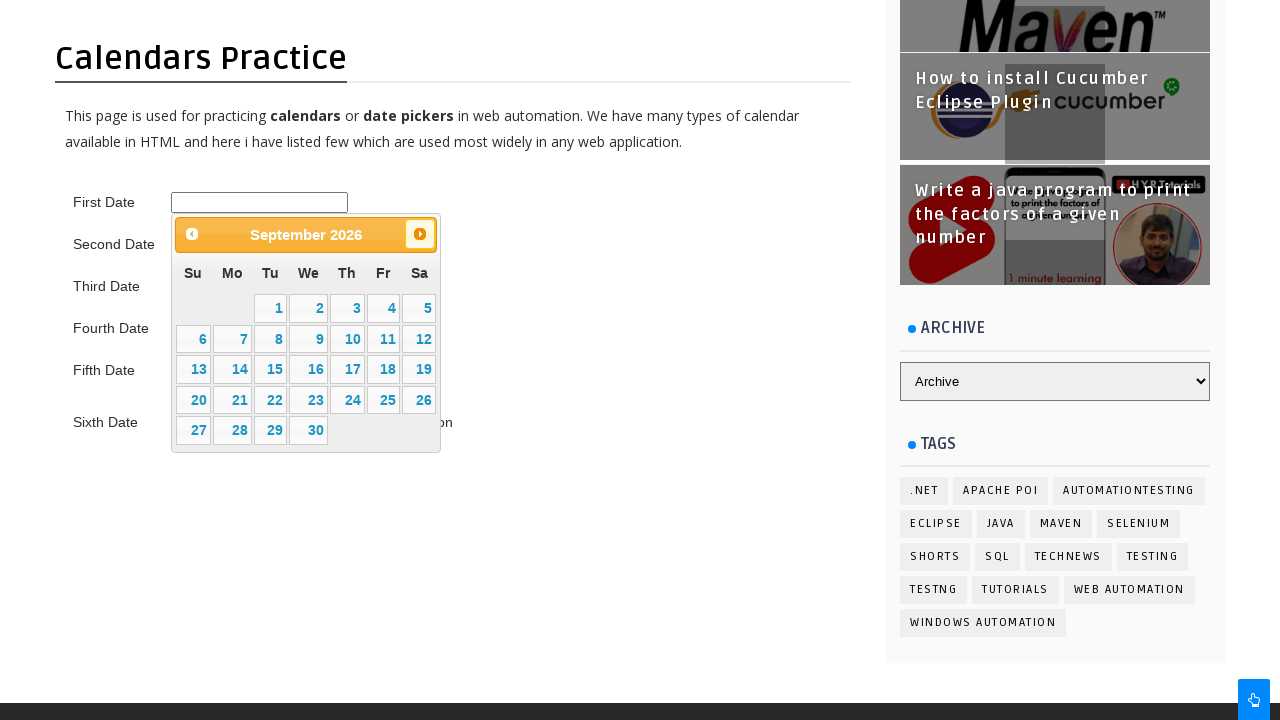

Selected the 4th day of September from the calendar at (383, 309) on .ui-state-default:text-is('4')
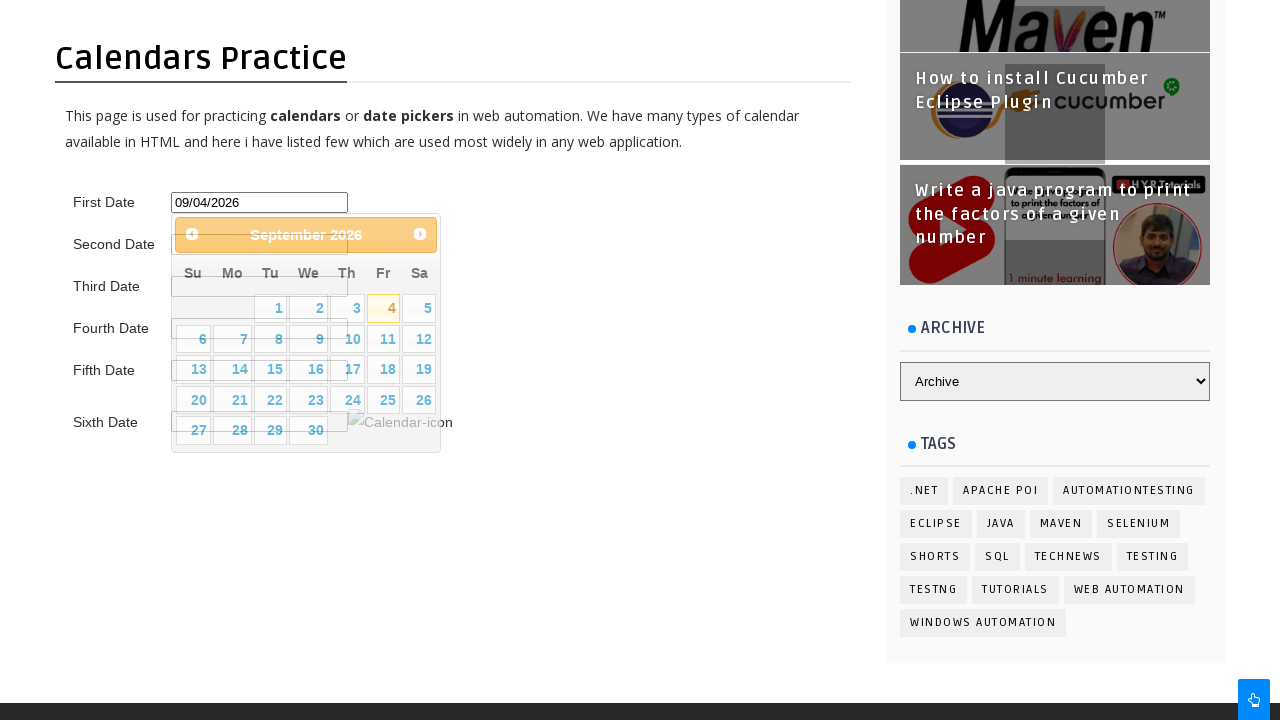

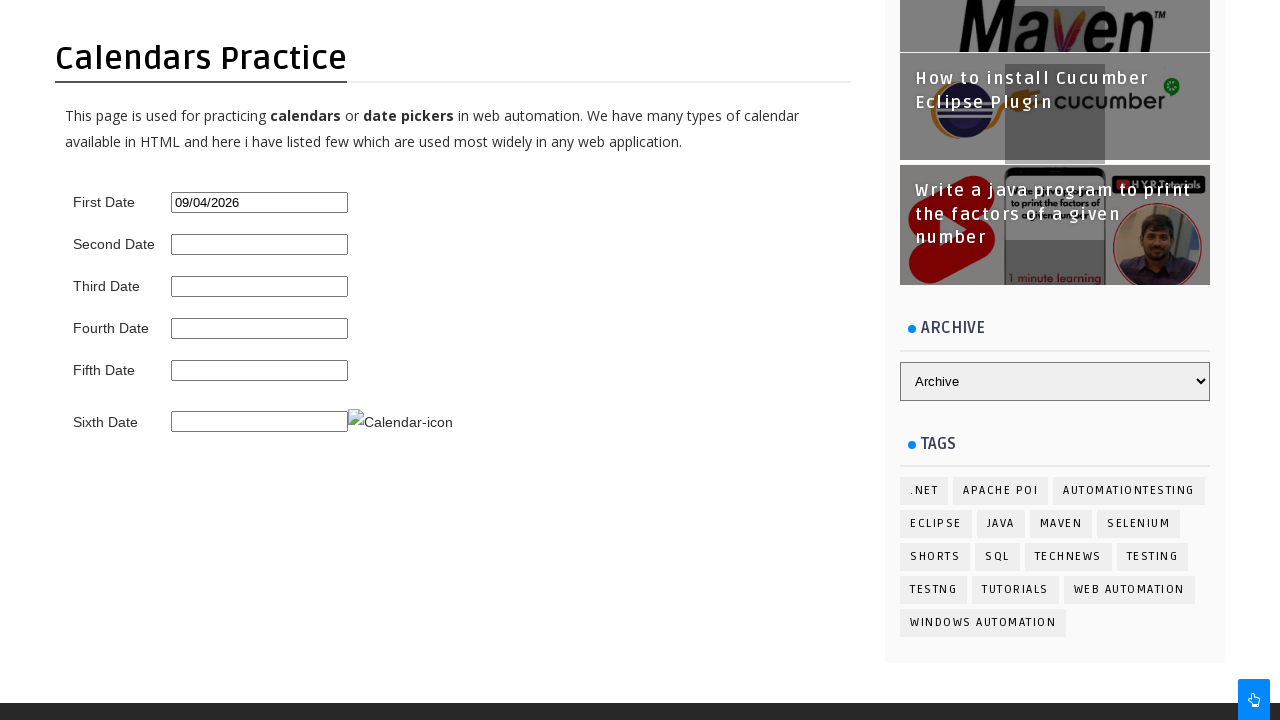